Tests the add/remove elements functionality by clicking the "Add Element" button, verifying a "Delete" button appears, and then clicking the delete button to remove it.

Starting URL: https://the-internet.herokuapp.com/add_remove_elements/

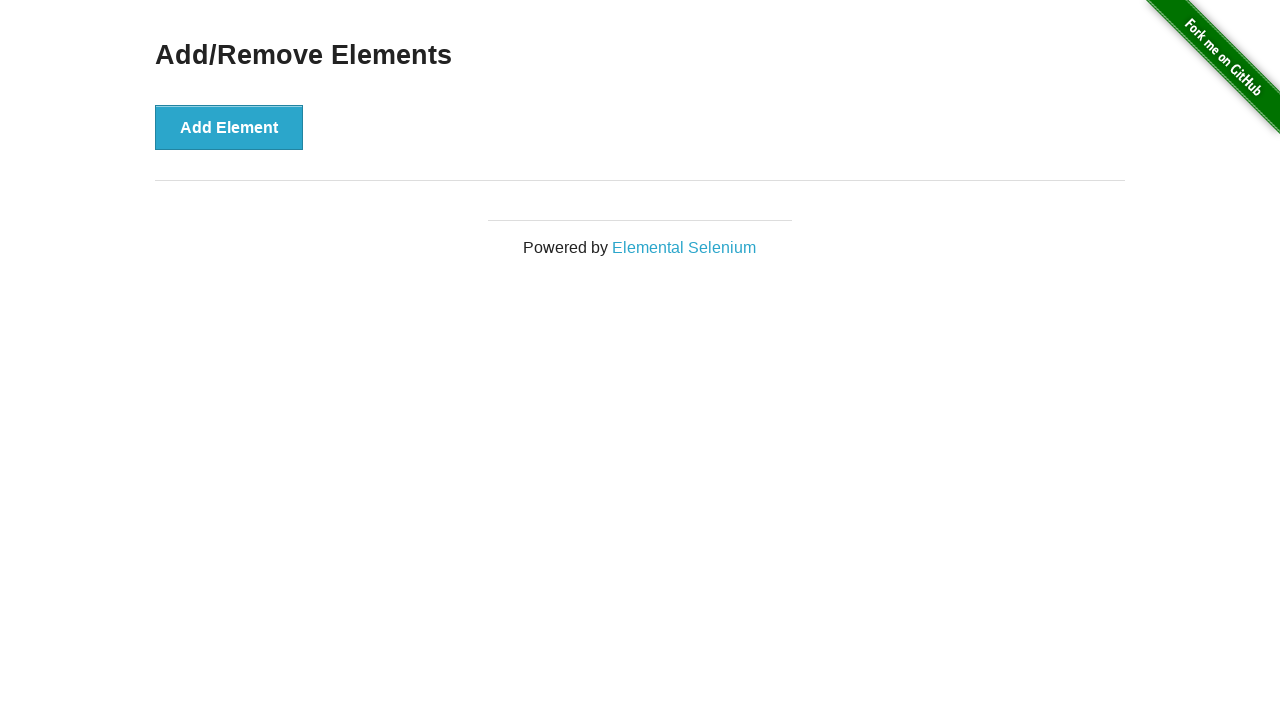

Clicked 'Add Element' button at (229, 127) on xpath=//*[@id='content']/div/button
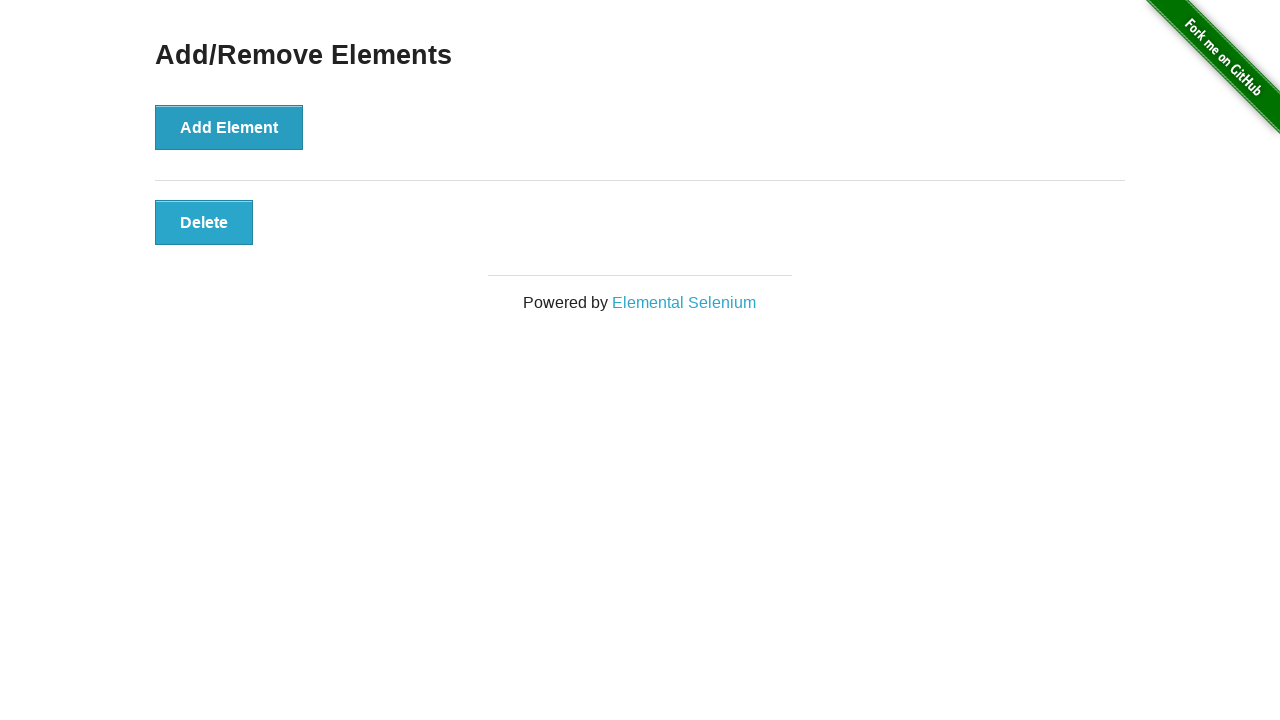

Verified Delete button appeared with correct text
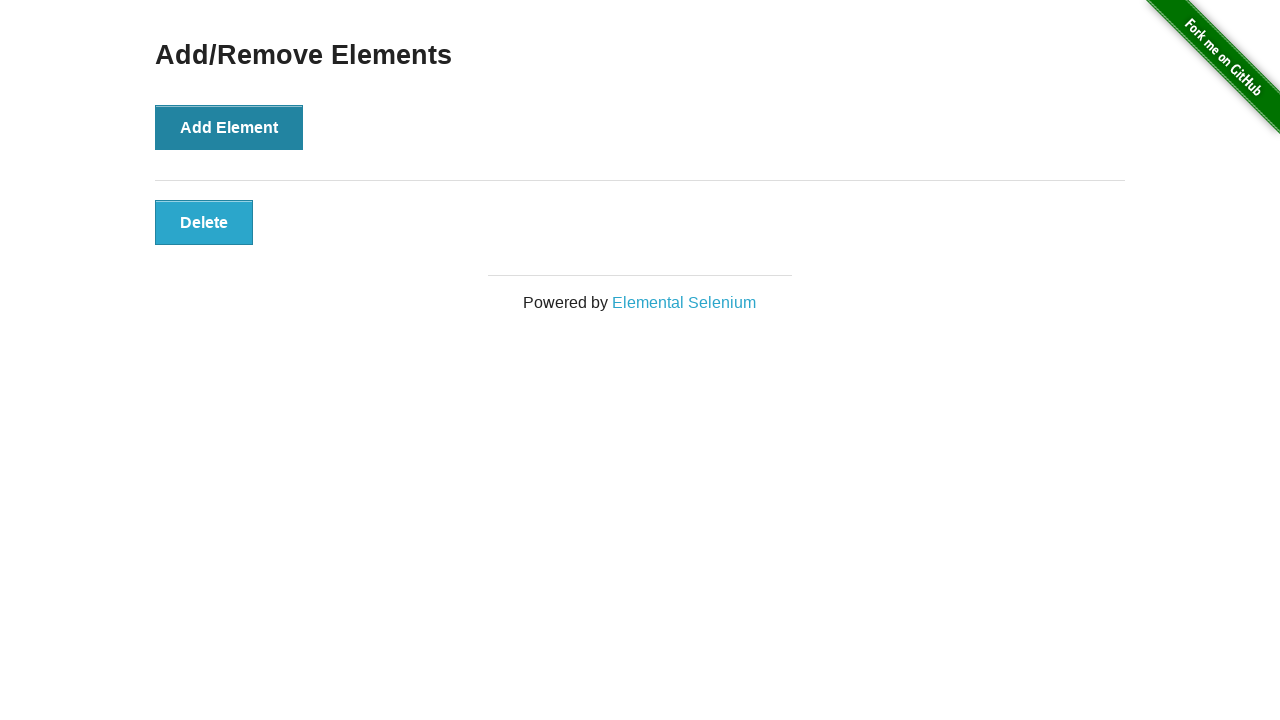

Clicked Delete button to remove the element at (204, 222) on #elements button
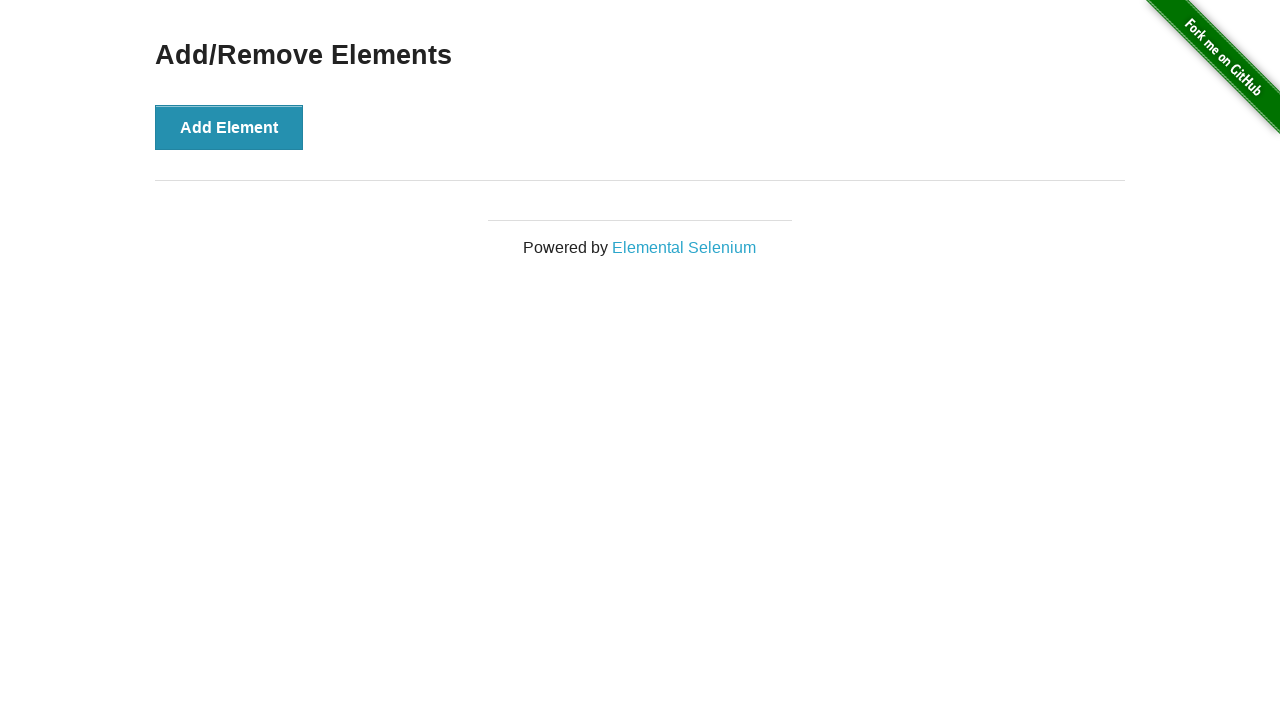

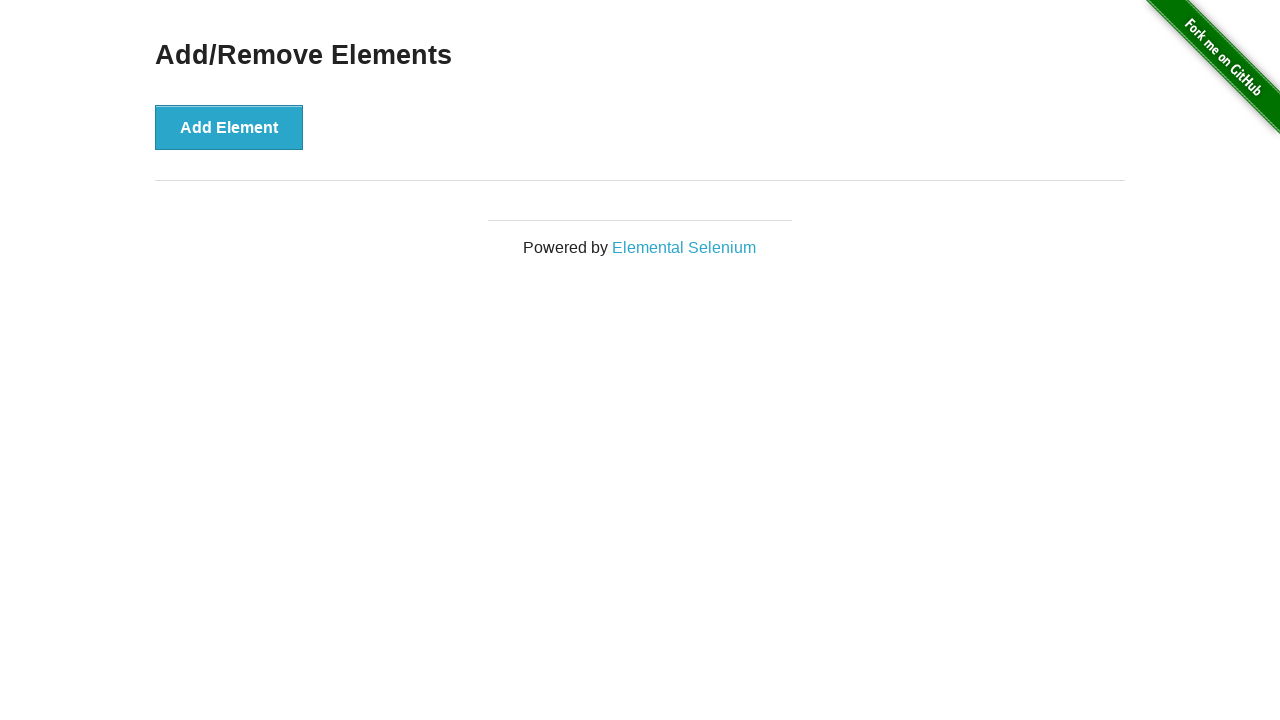